Fills out a user registration form with personal details including name, title, gender, employment status, username, email, and password

Starting URL: https://uibank.uipath.com/register-account

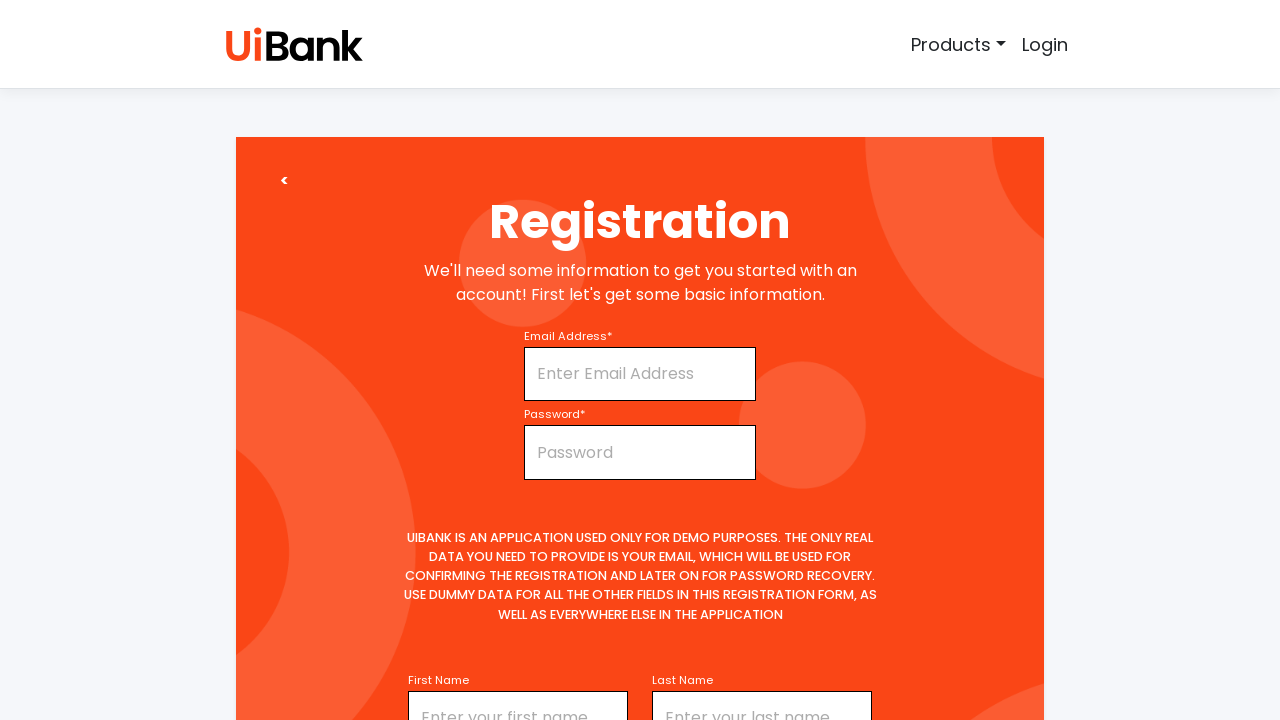

Filled first name field with 'Deepak' on #firstName
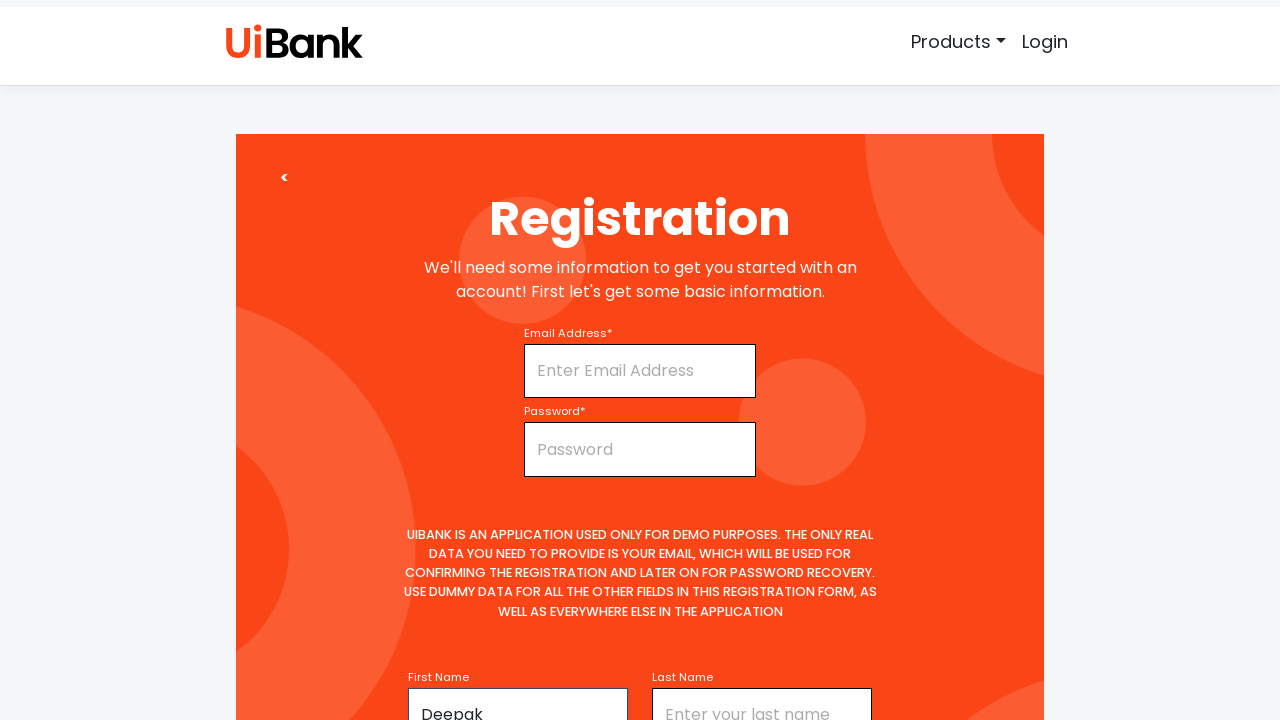

Selected title 'Mr' on #title
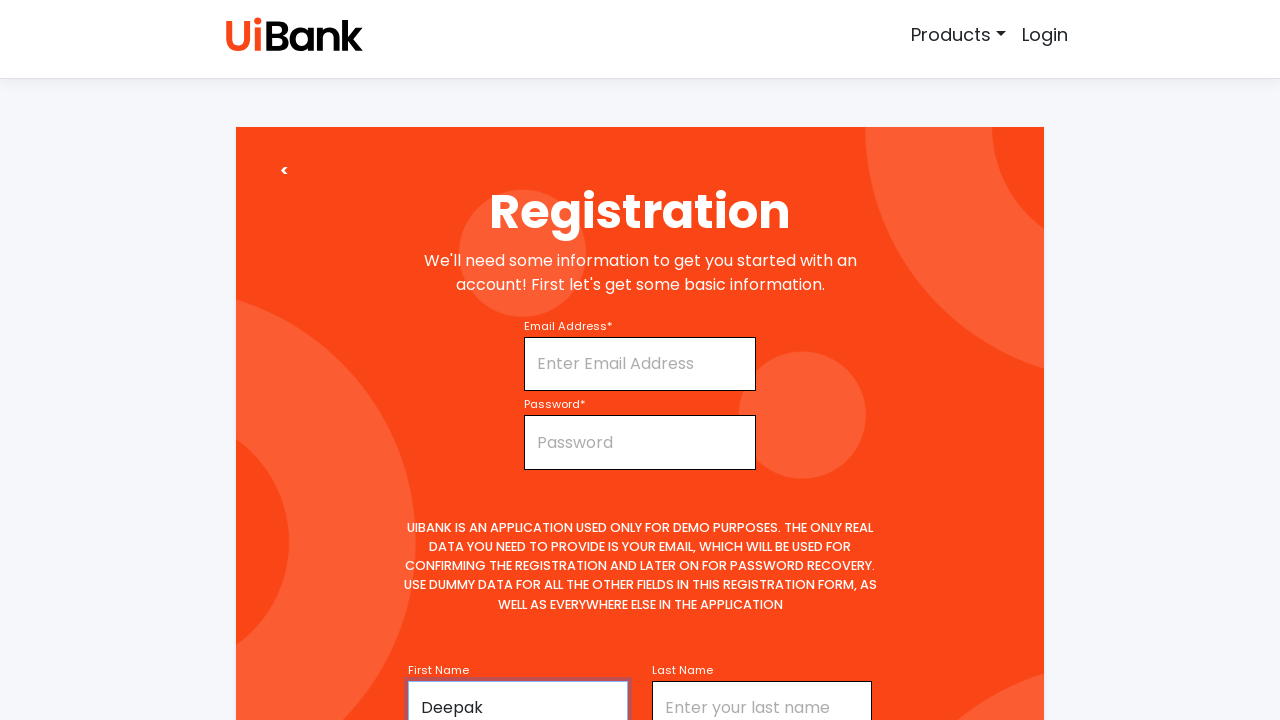

Filled middle name field with 'Selena' on #middleName
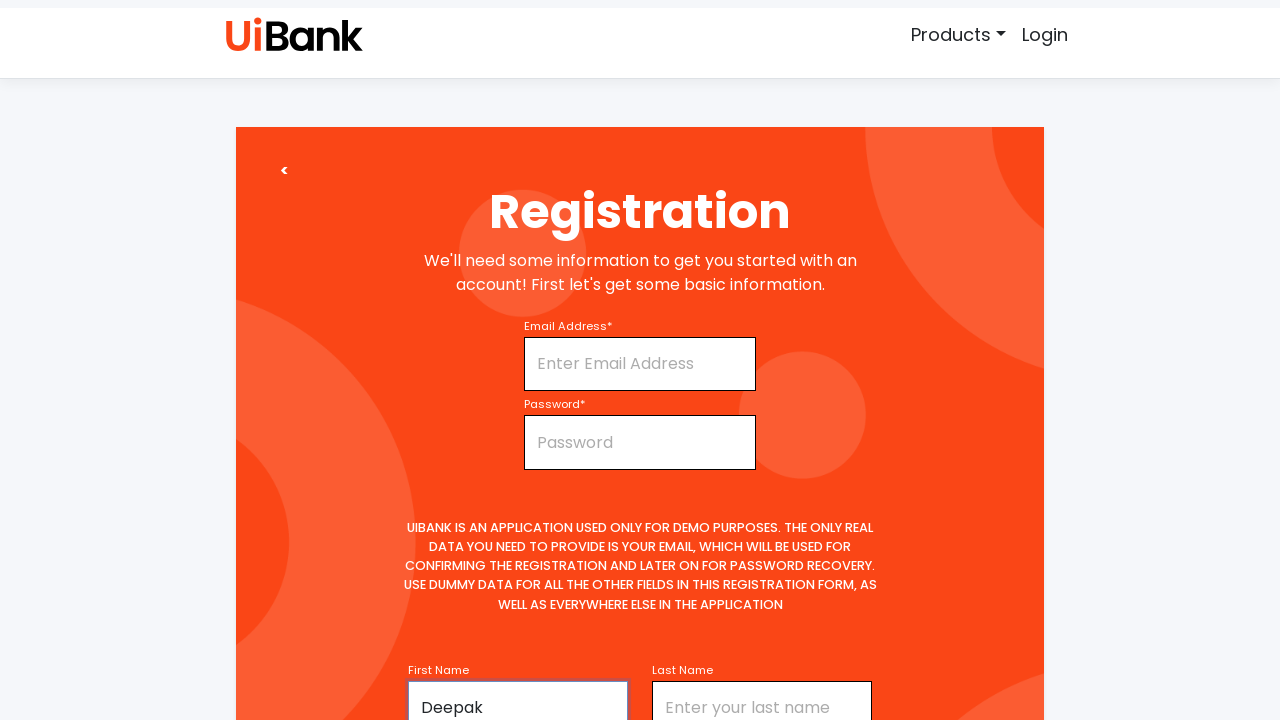

Filled last name field with 'Prabahakaran' on #lastName
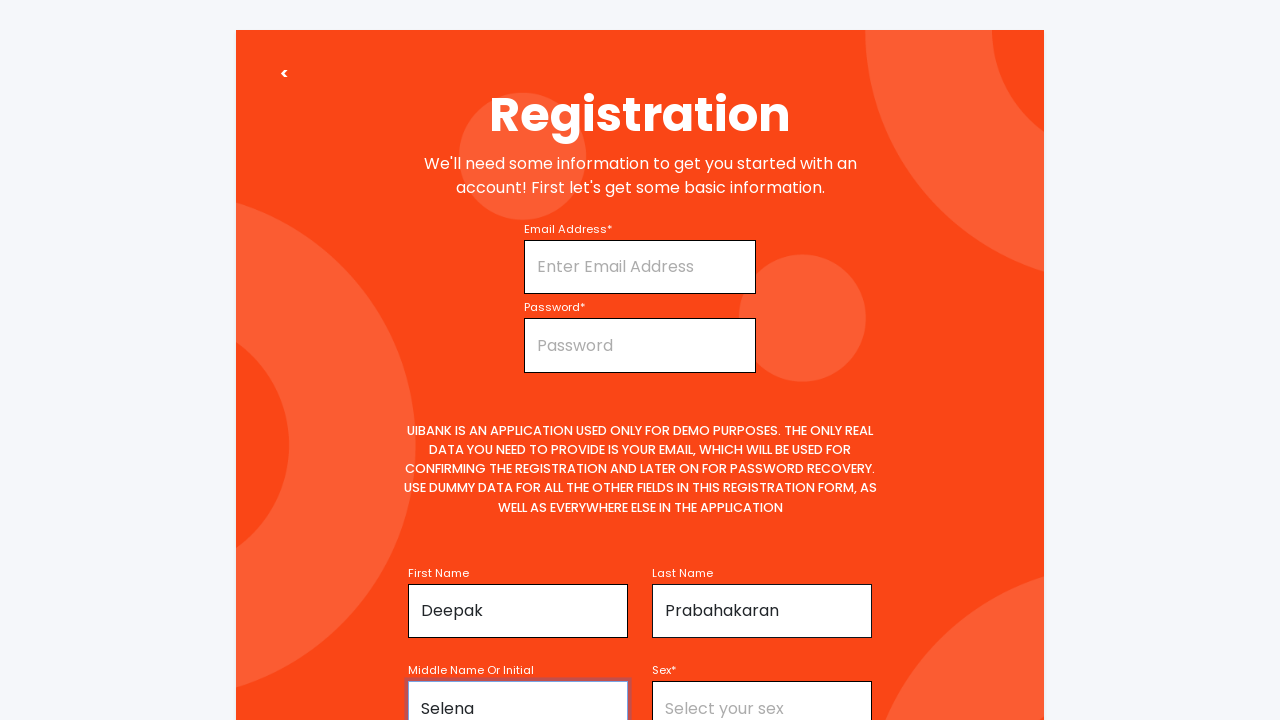

Selected gender 'Male' on select[name='gender']
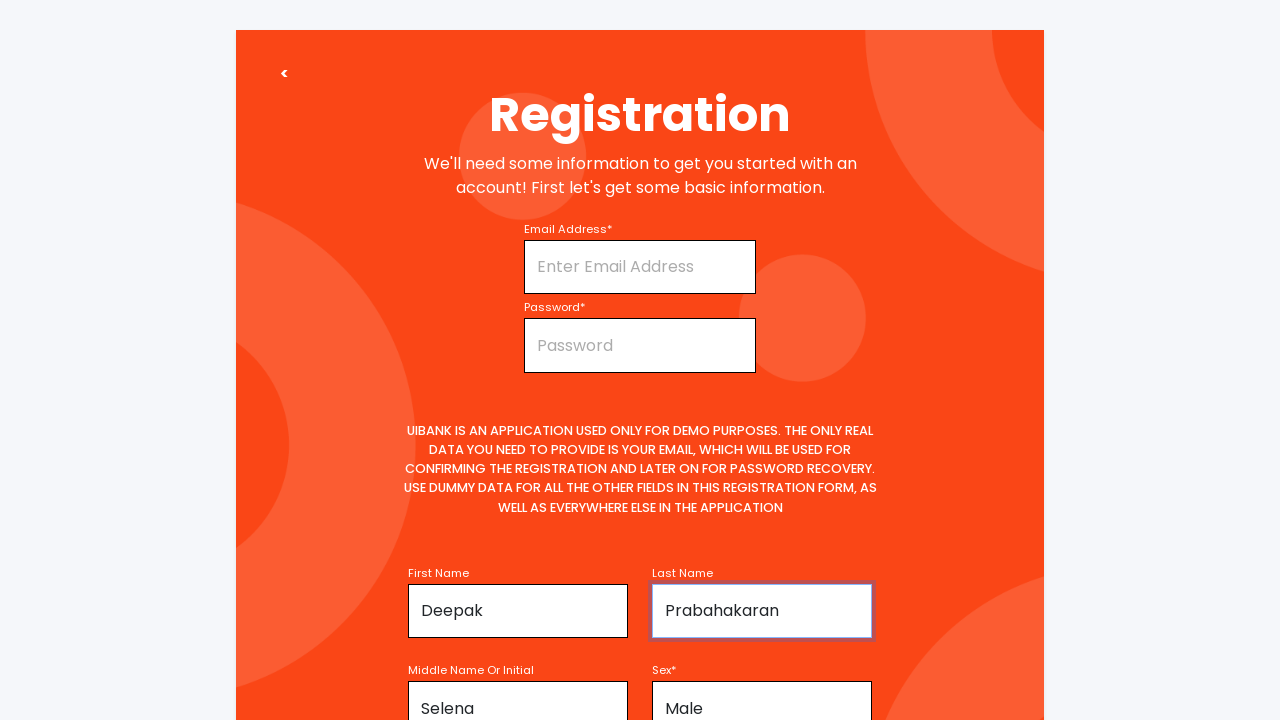

Selected employment status 'Unemployed' on select[name='employmentStatus']
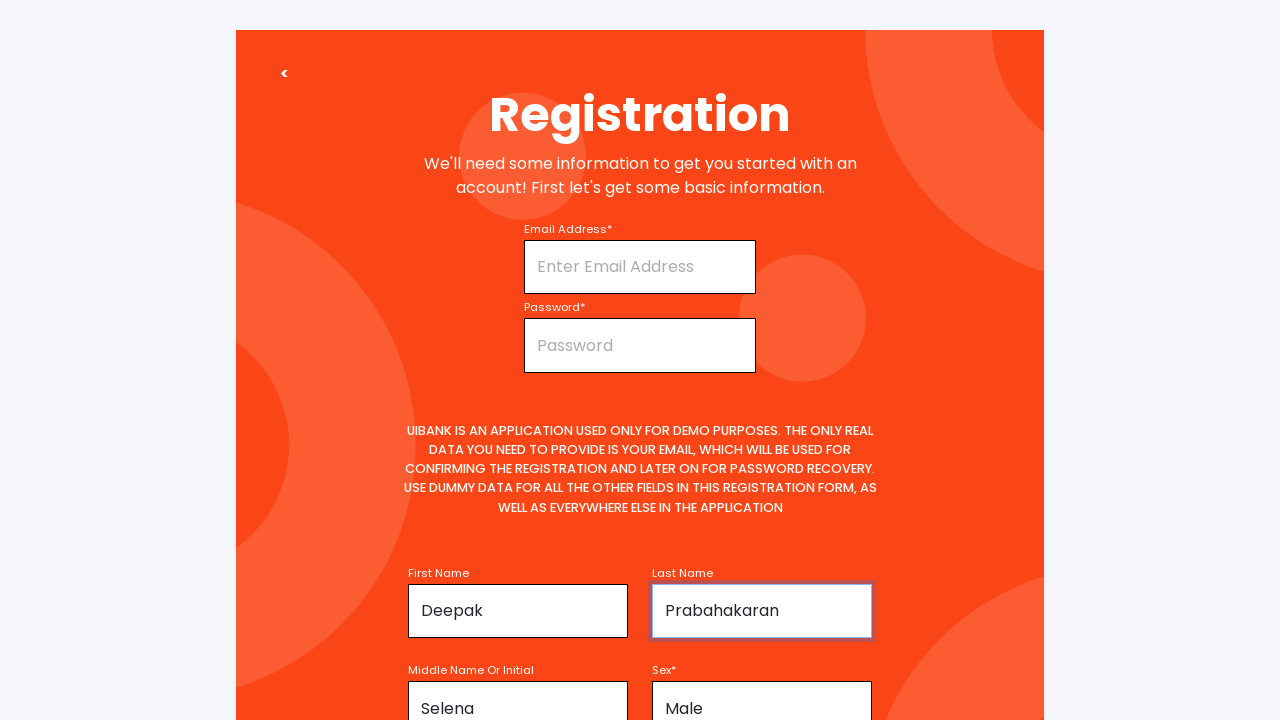

Filled username field with 'Deepak14' on input[name='username']
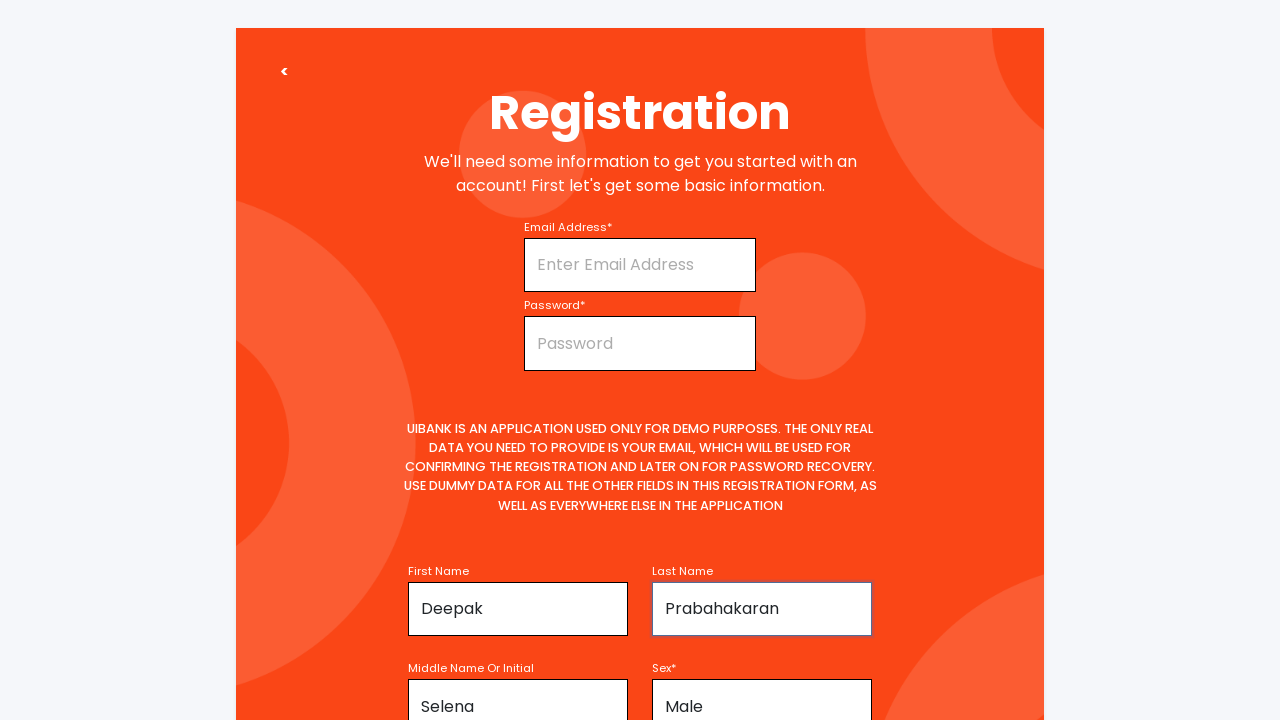

Filled email field with 'dpakp82@gmail.com' on input[name='email']
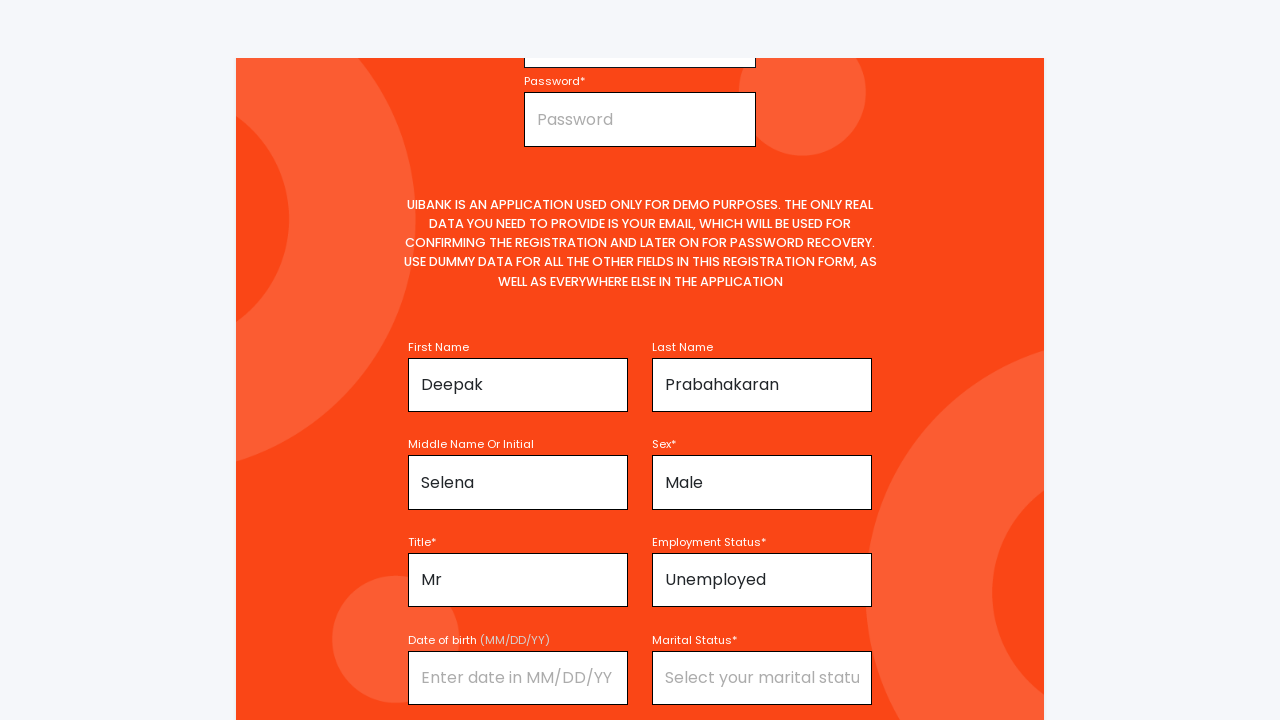

Filled password field with 'dpak123' on #password
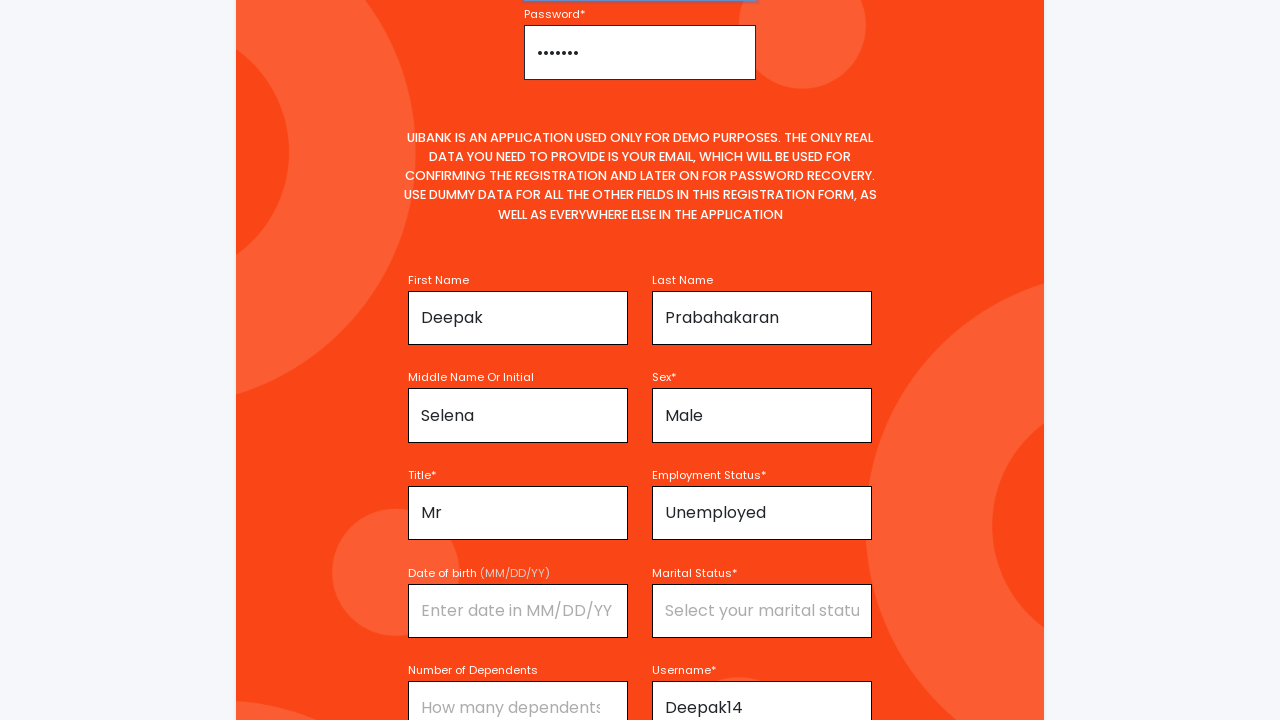

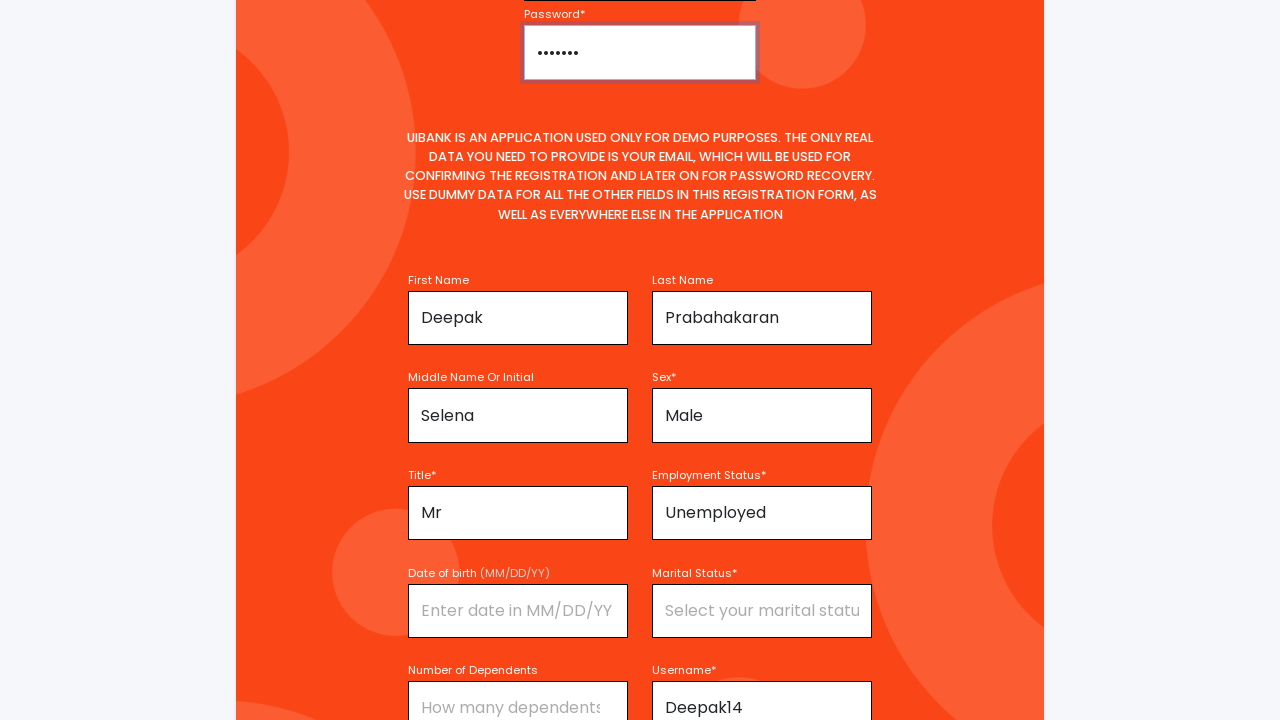